Tests that clicking the Due column header sorts the table data in ascending order by verifying the due amounts are in sorted order.

Starting URL: http://the-internet.herokuapp.com/tables

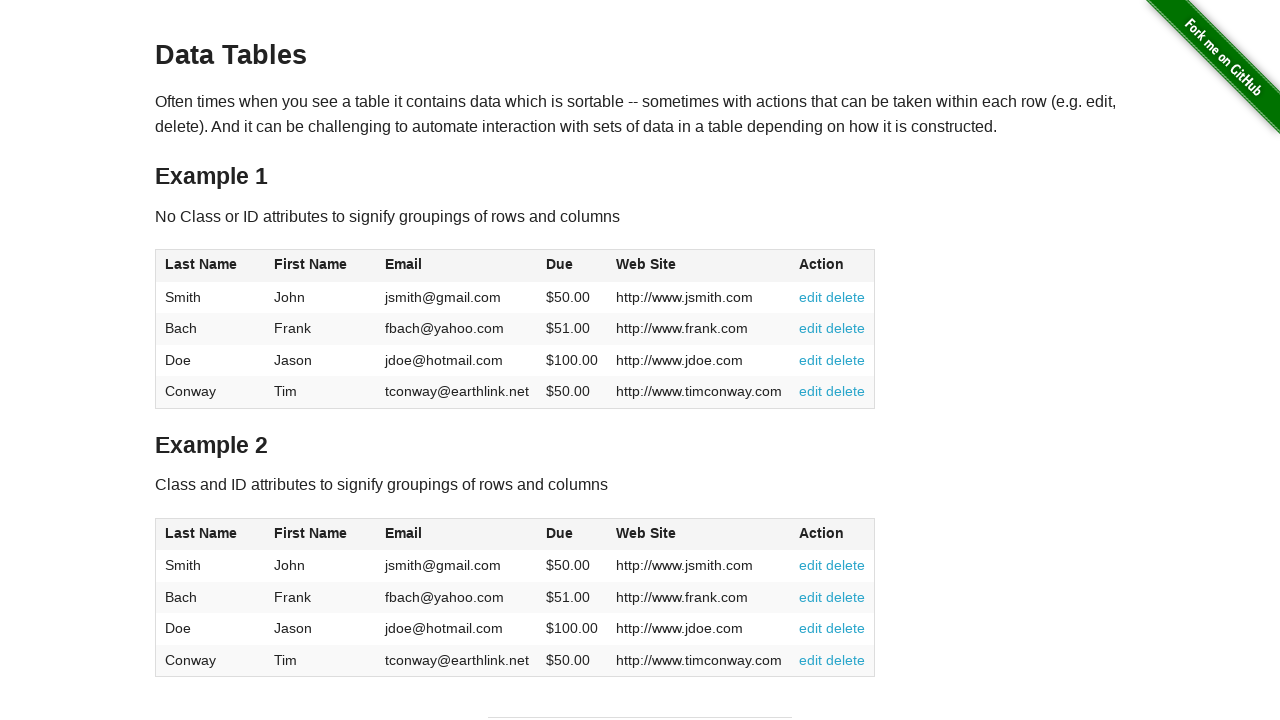

Waited for Due column header to be present
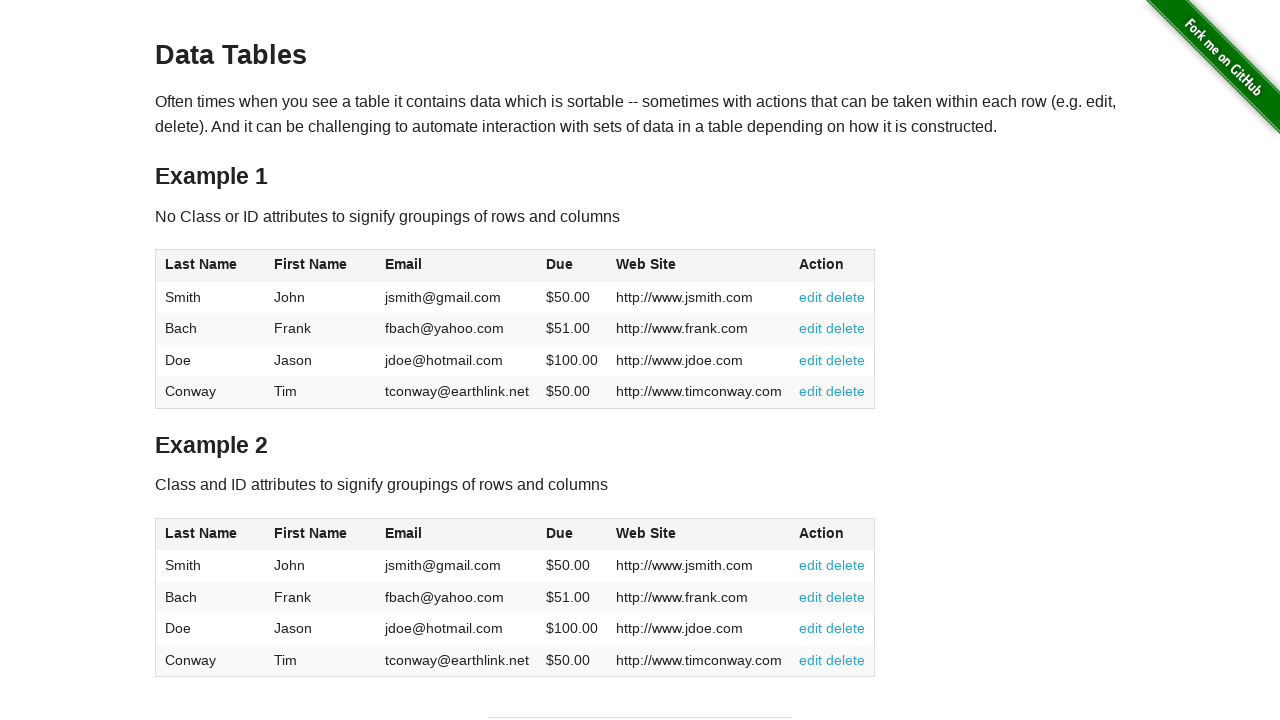

Clicked Due column header to sort table in ascending order at (572, 266) on #table1 thead tr th:nth-child(4)
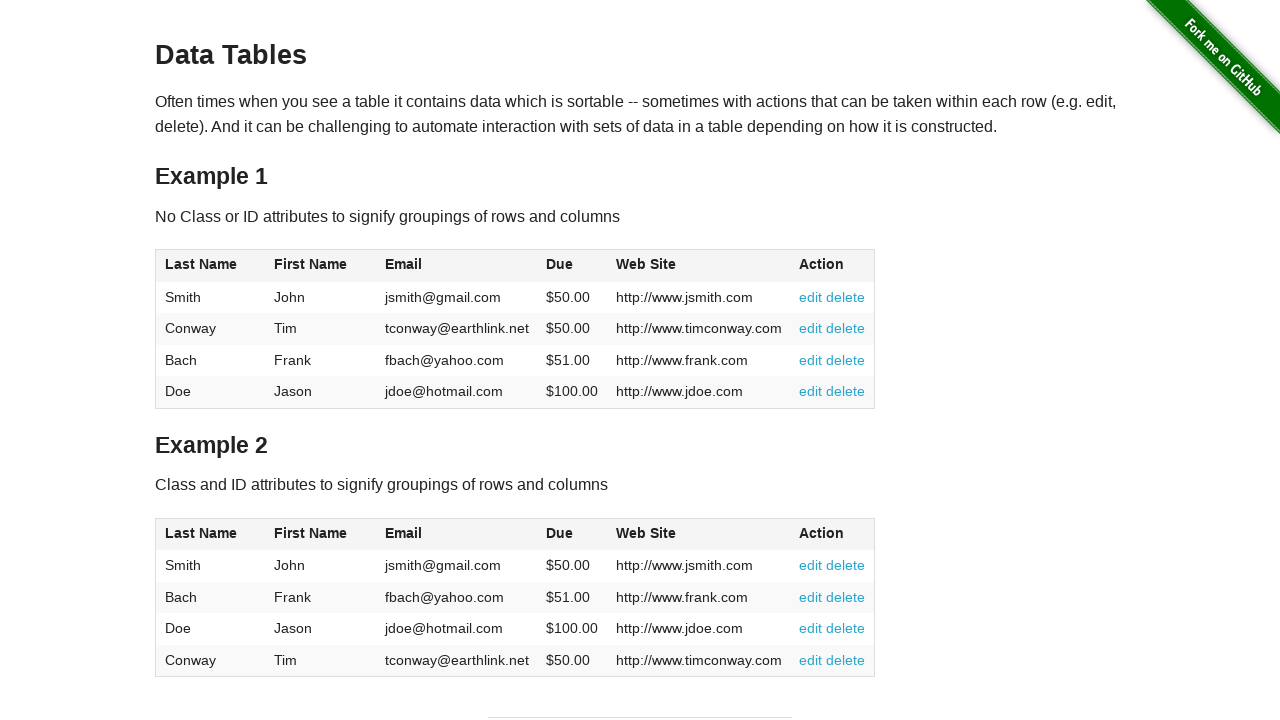

Waited for table data rows to load
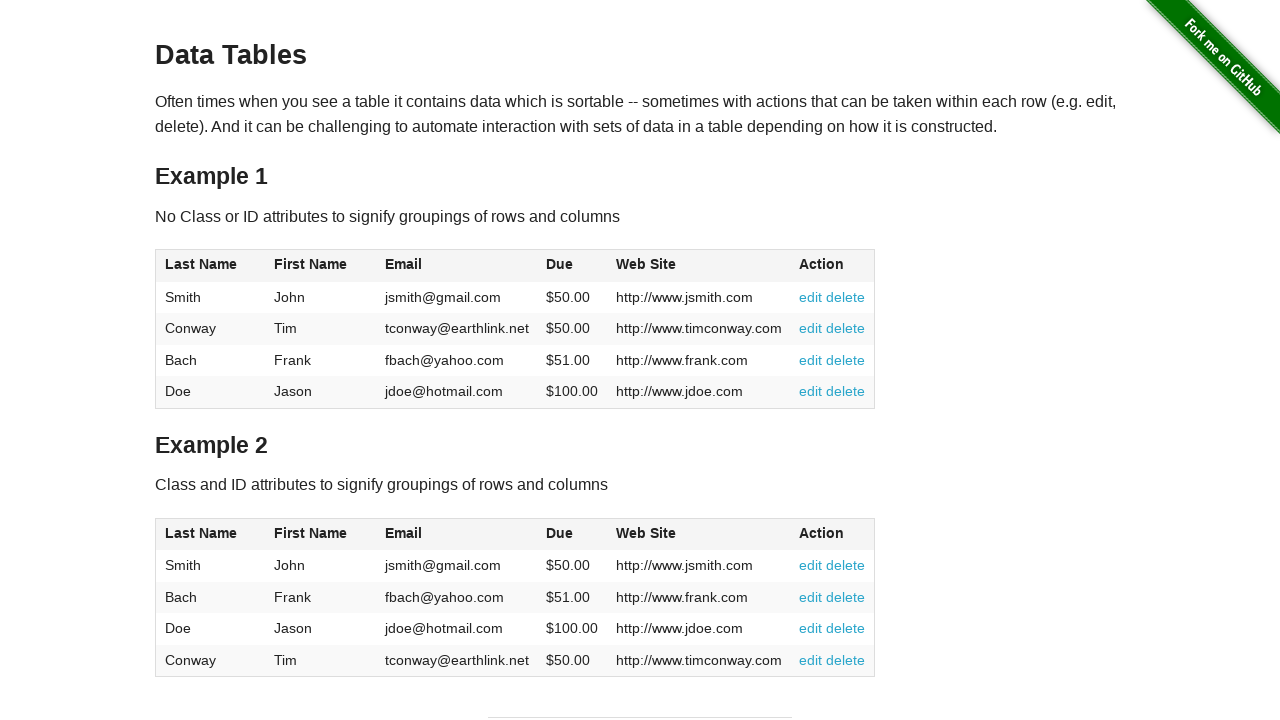

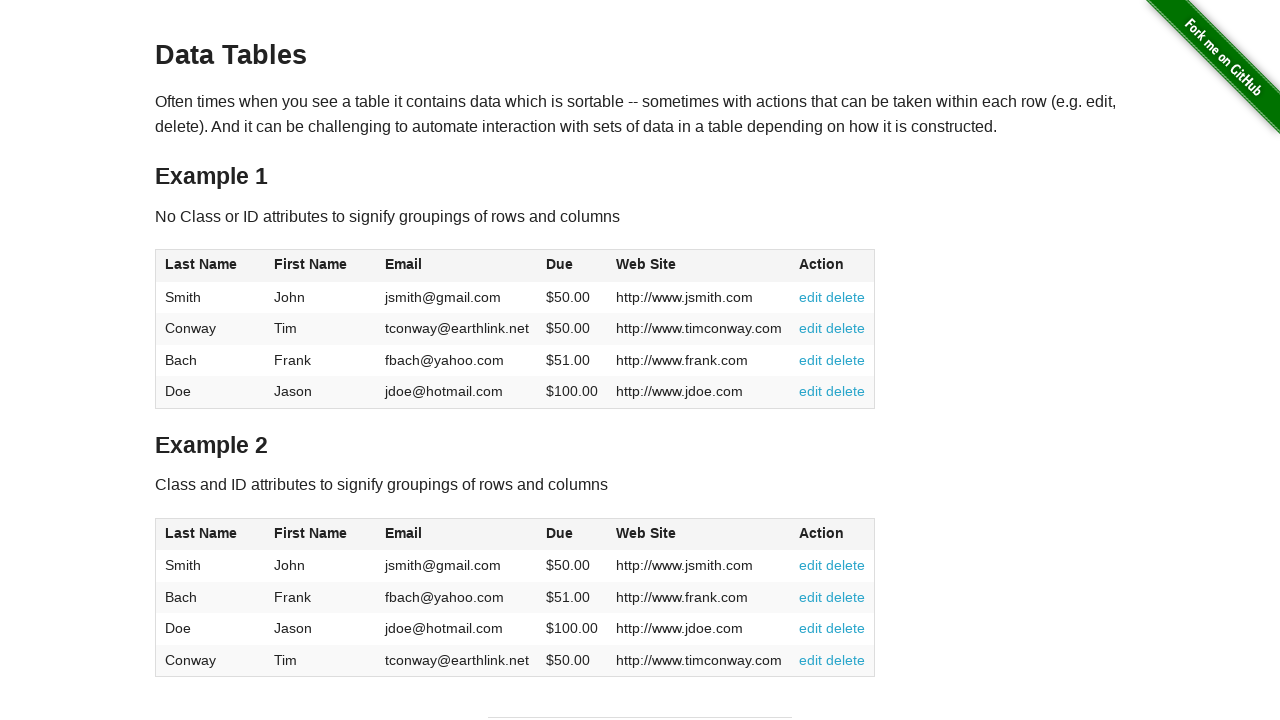